Tests dynamic loading page by clicking start button and waiting 10 seconds before verifying "Hello World!" text appears

Starting URL: https://automationfc.github.io/dynamic-loading/

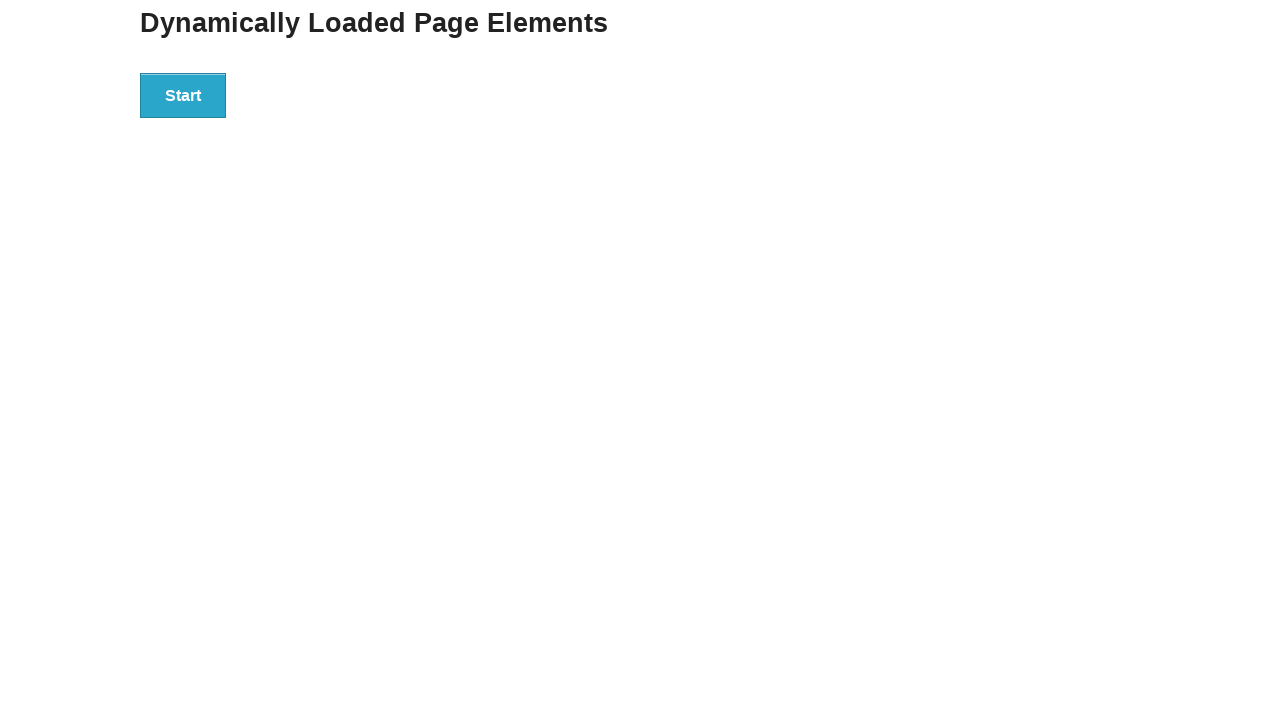

Clicked start button to trigger dynamic loading at (183, 95) on div#start>button
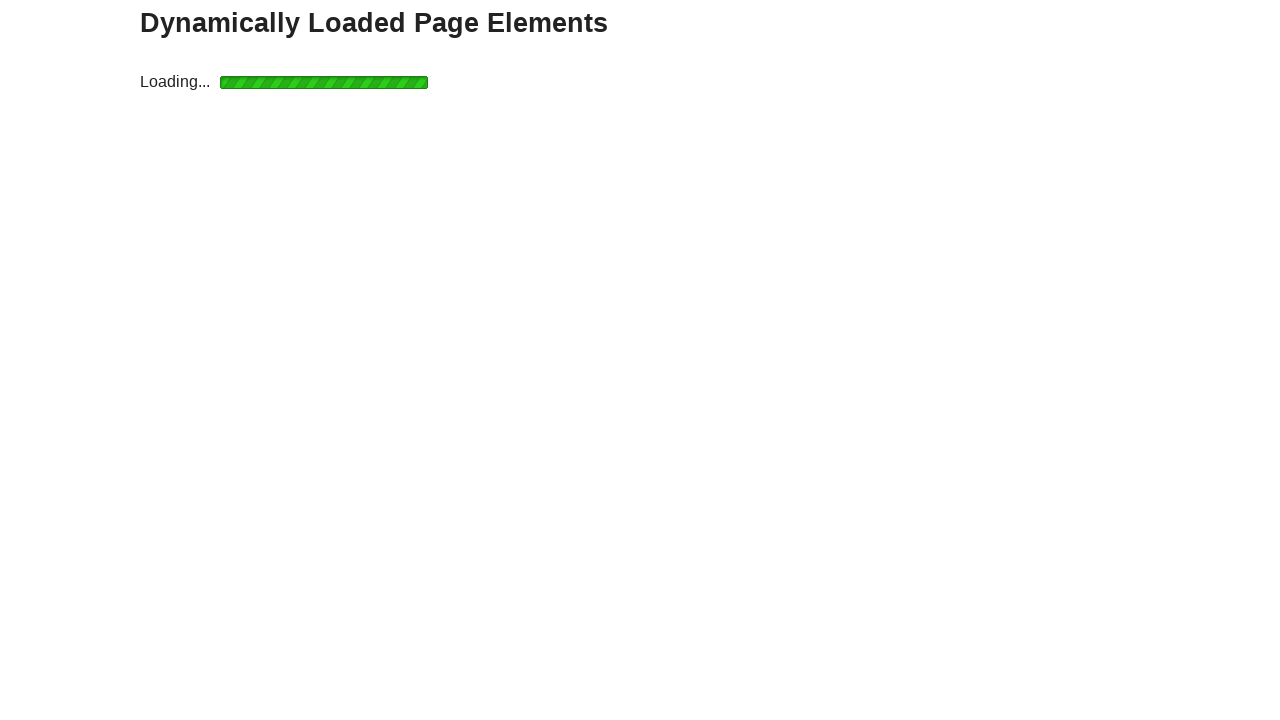

Waited 10 seconds for dynamic content to load
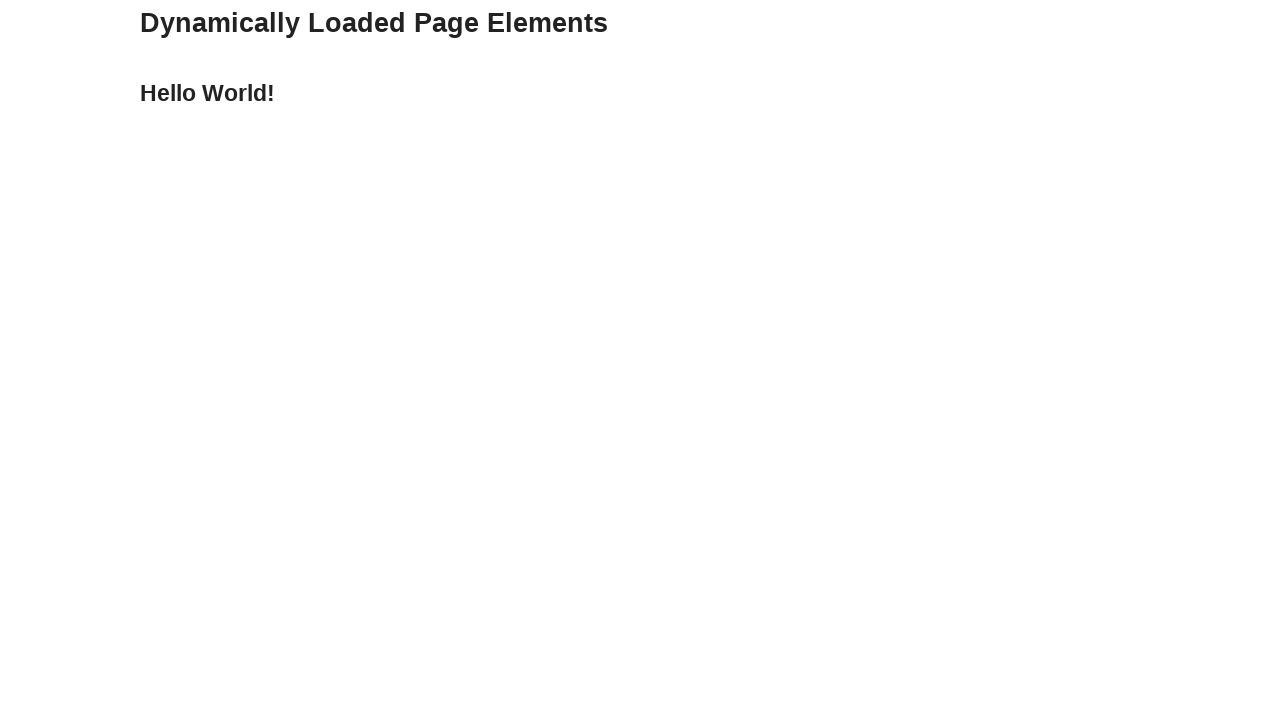

Verified 'Hello World!' text appears after dynamic loading
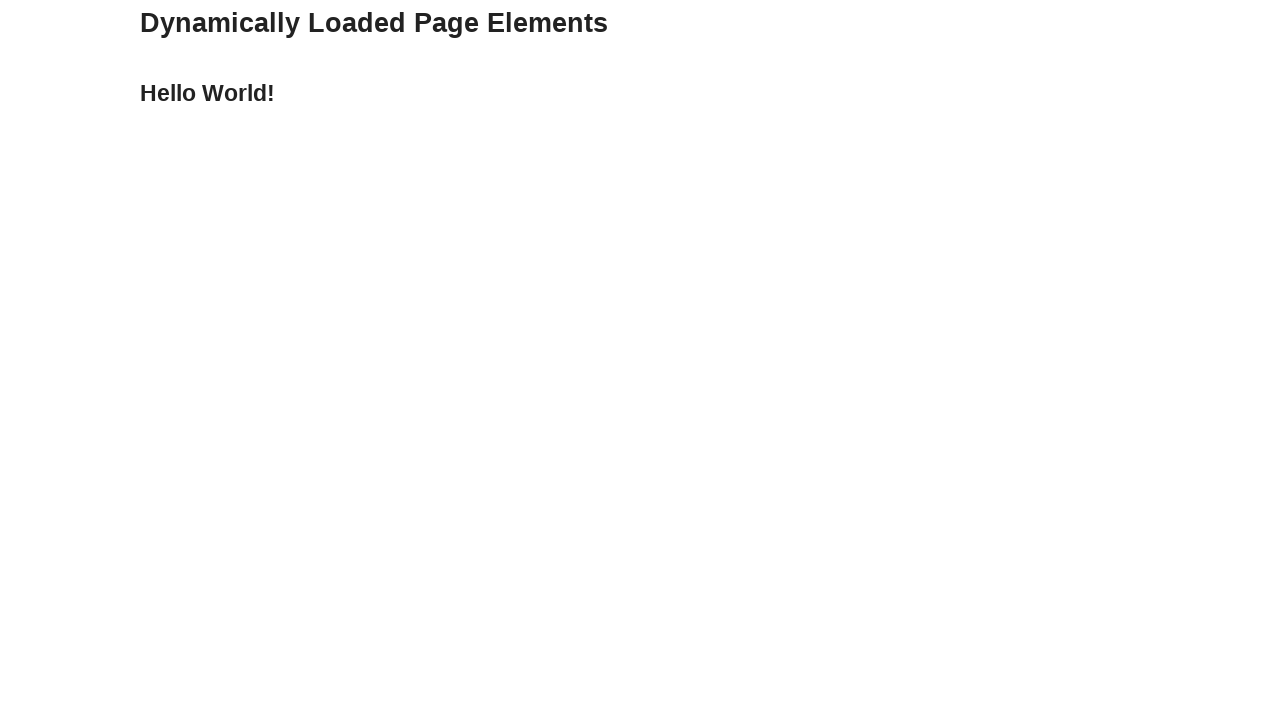

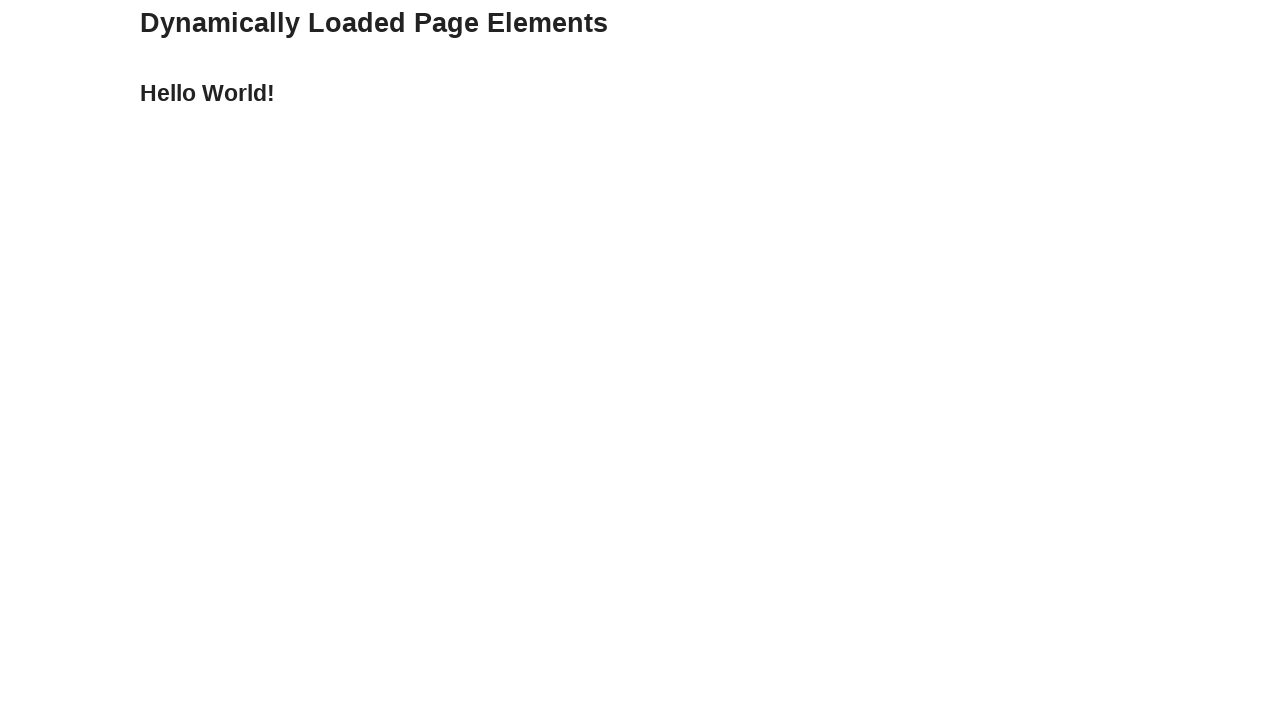